Tests radio button functionality by iterating through and clicking each sport radio button option

Starting URL: https://practice.cydeo.com/radio_buttons

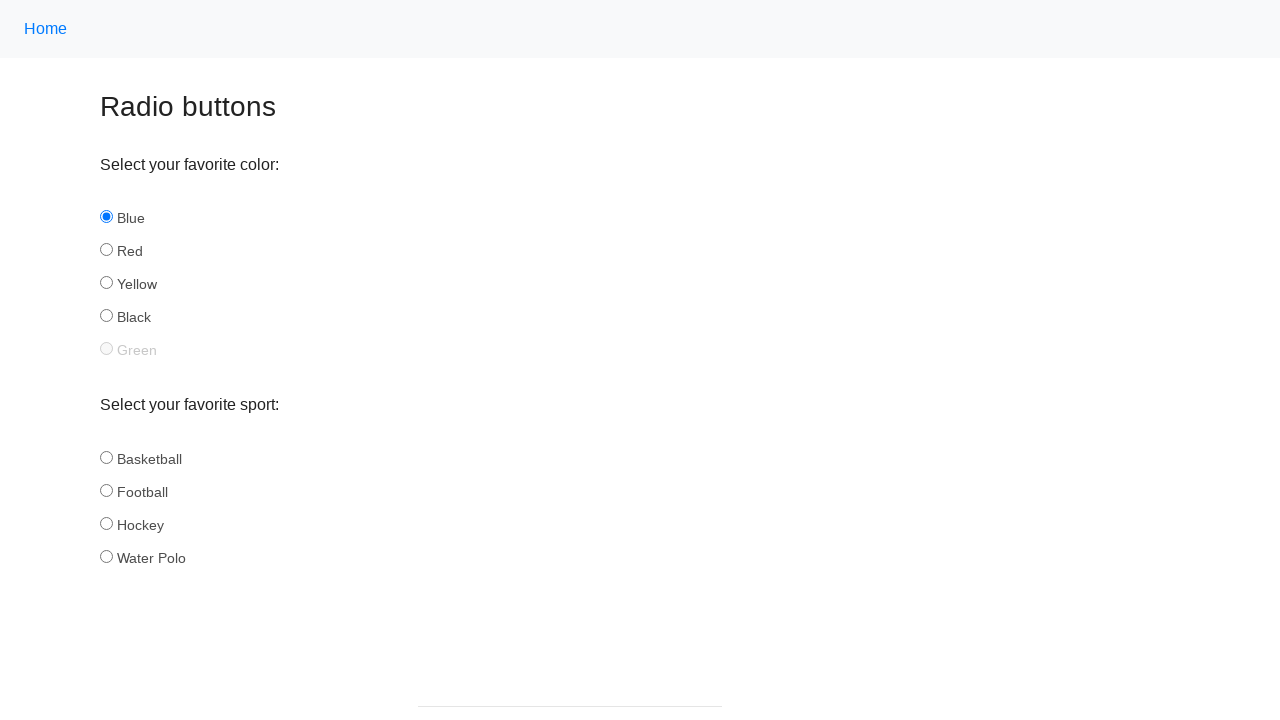

Navigated to radio buttons practice page
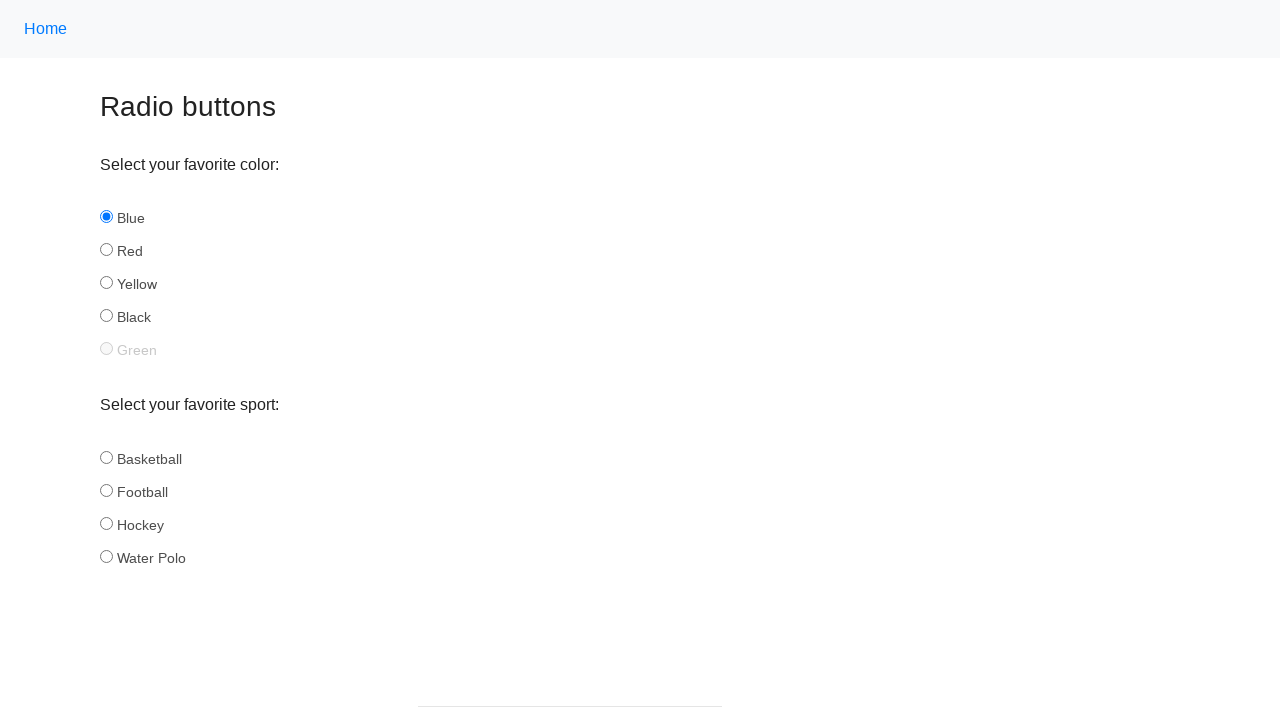

Located all sport radio button elements
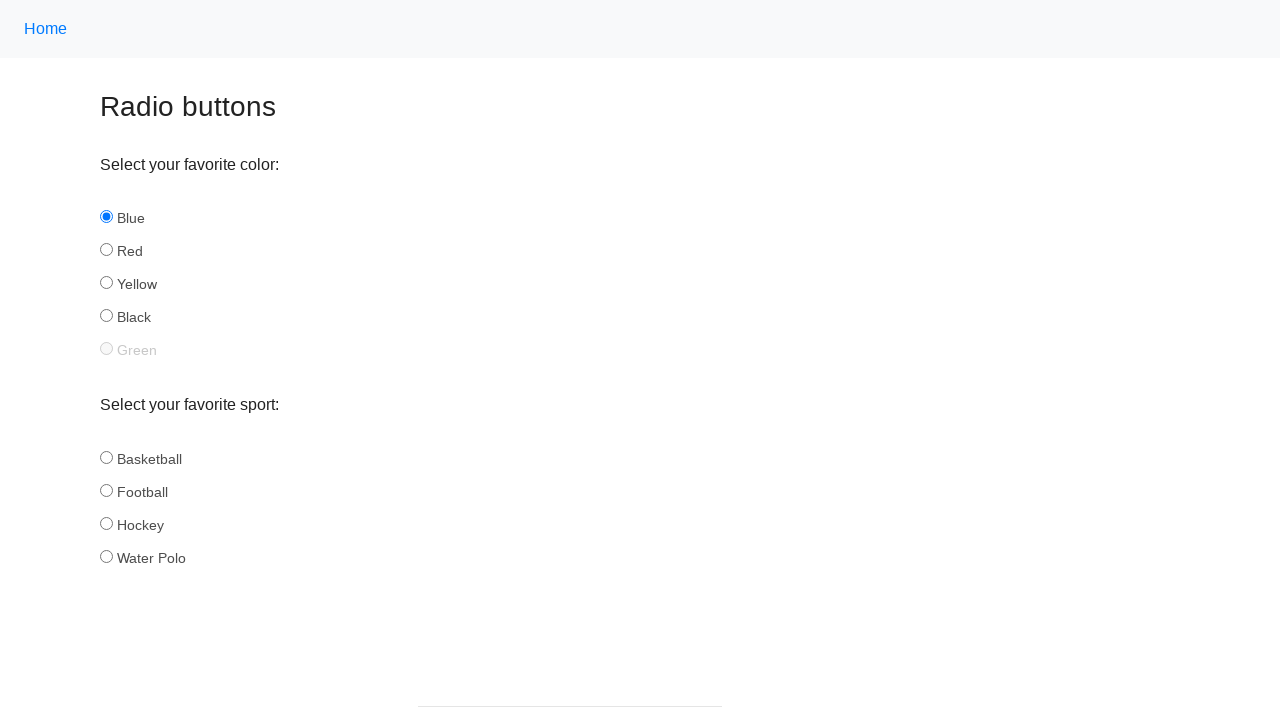

Clicked a sport radio button at (106, 457) on input[name='sport'] >> nth=0
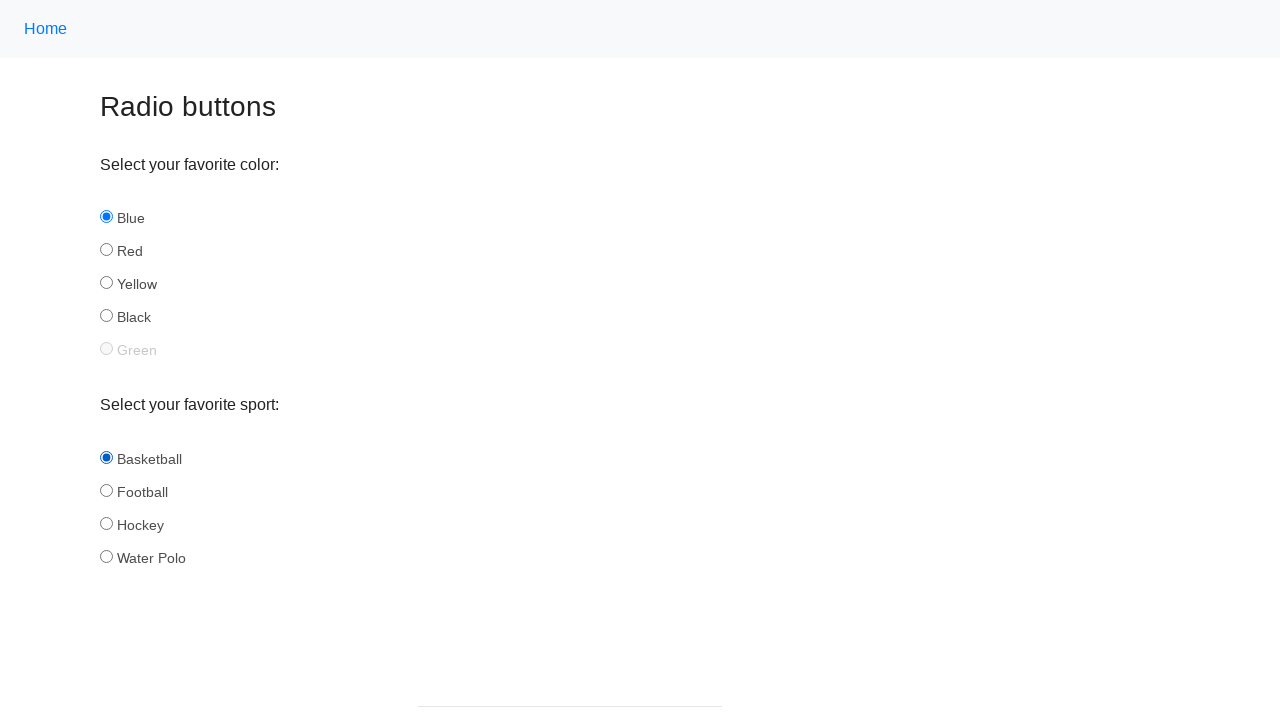

Waited 500ms for radio button selection to be visible
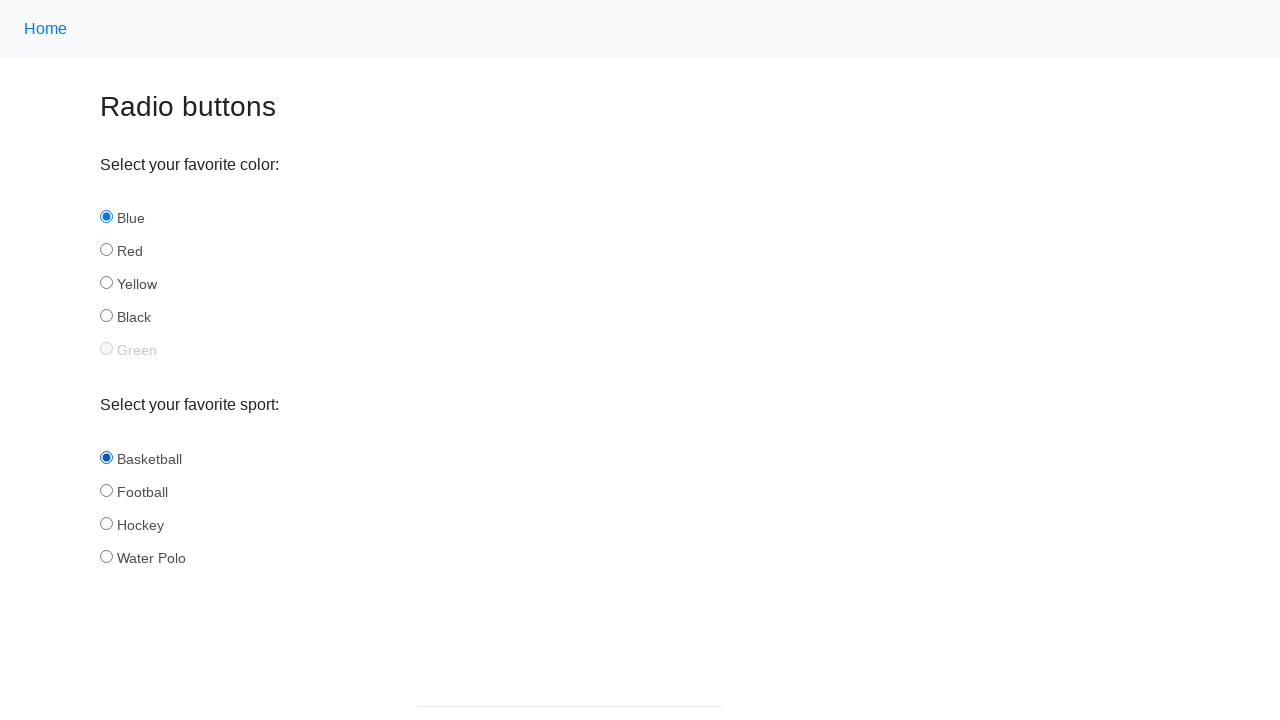

Clicked a sport radio button at (106, 490) on input[name='sport'] >> nth=1
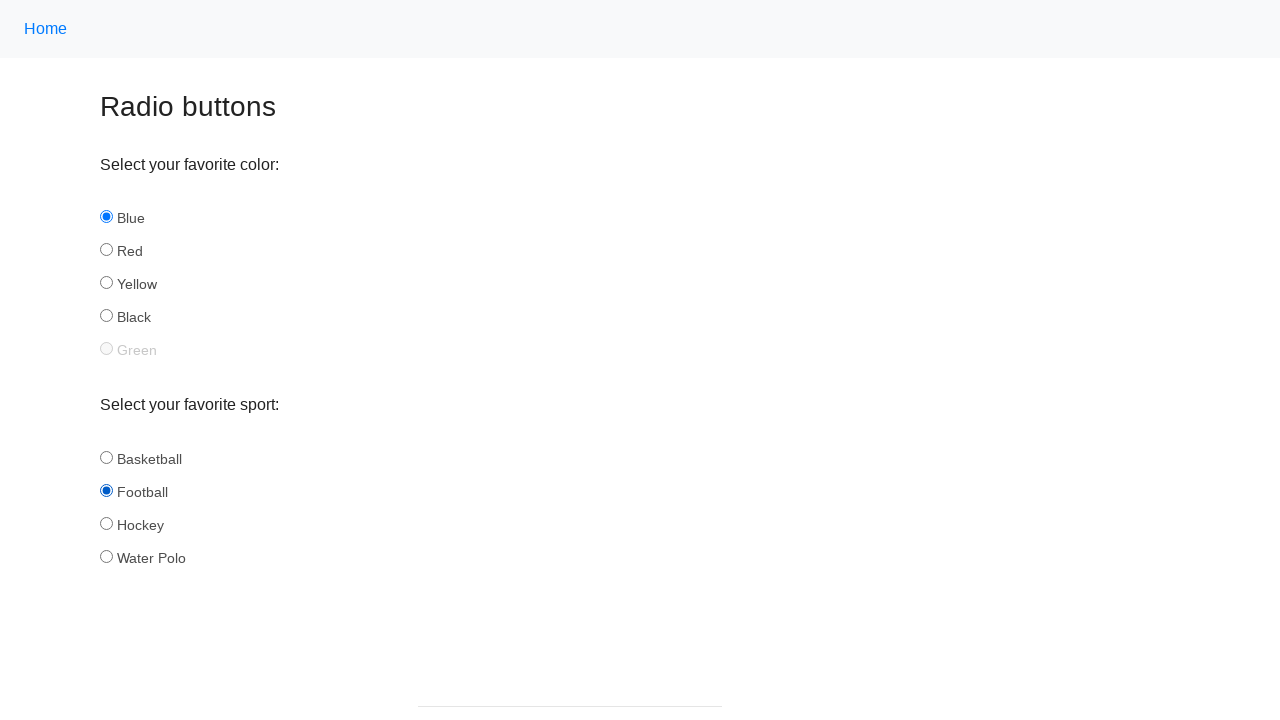

Waited 500ms for radio button selection to be visible
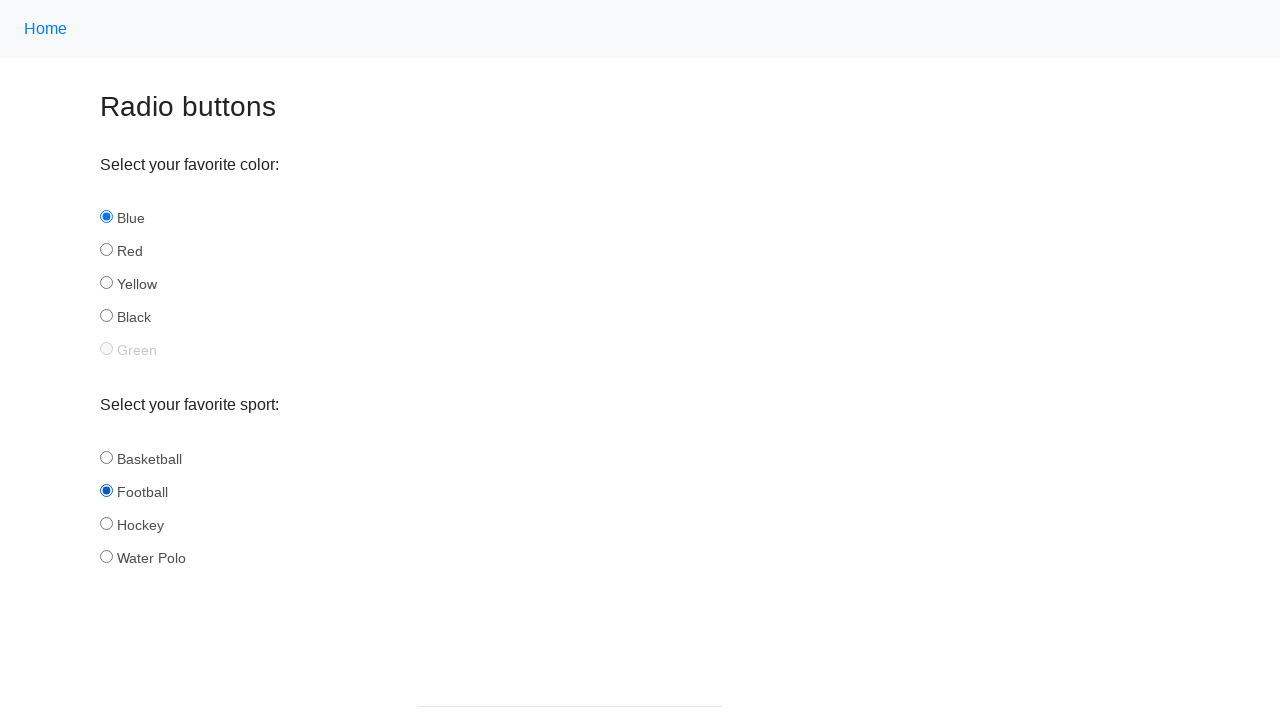

Clicked a sport radio button at (106, 523) on input[name='sport'] >> nth=2
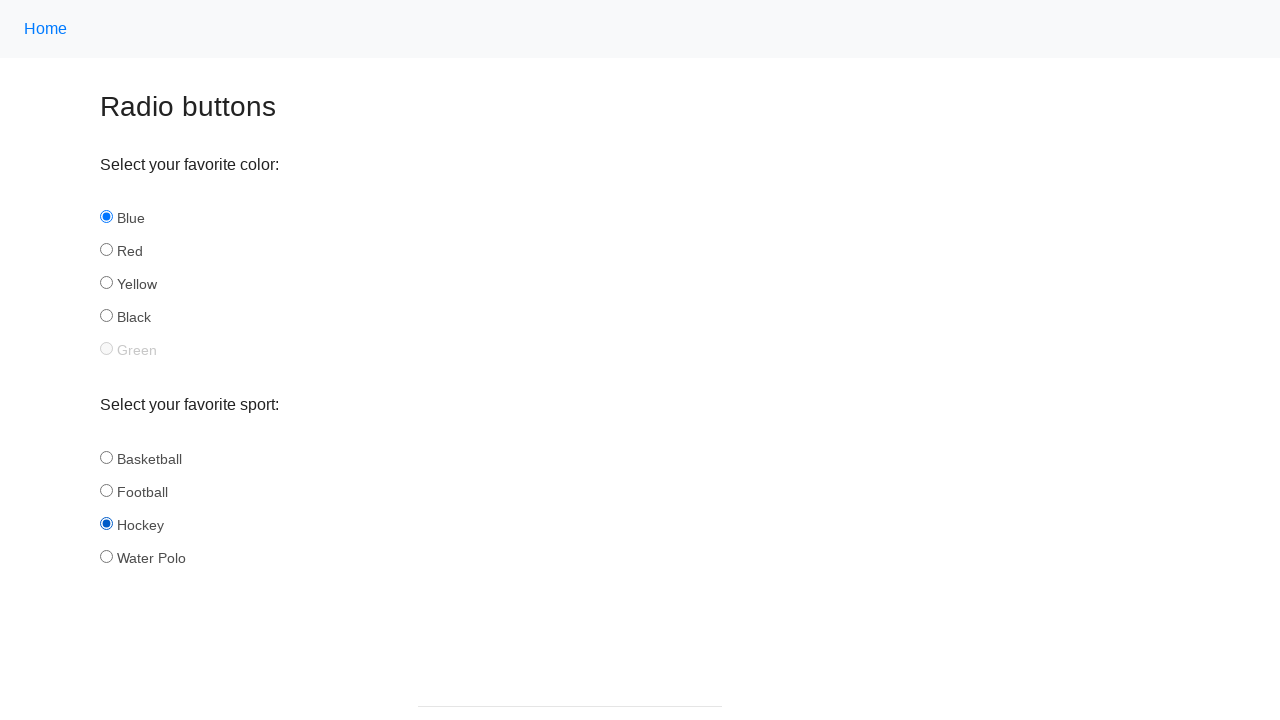

Waited 500ms for radio button selection to be visible
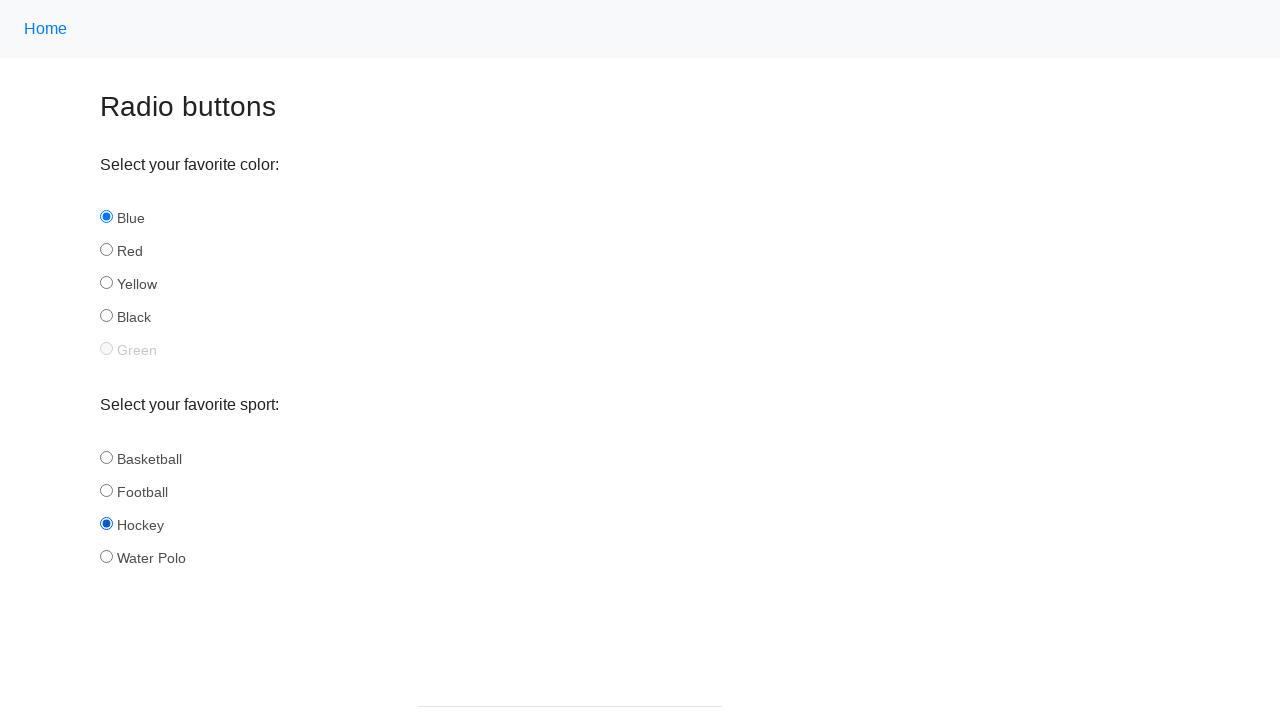

Clicked a sport radio button at (106, 556) on input[name='sport'] >> nth=3
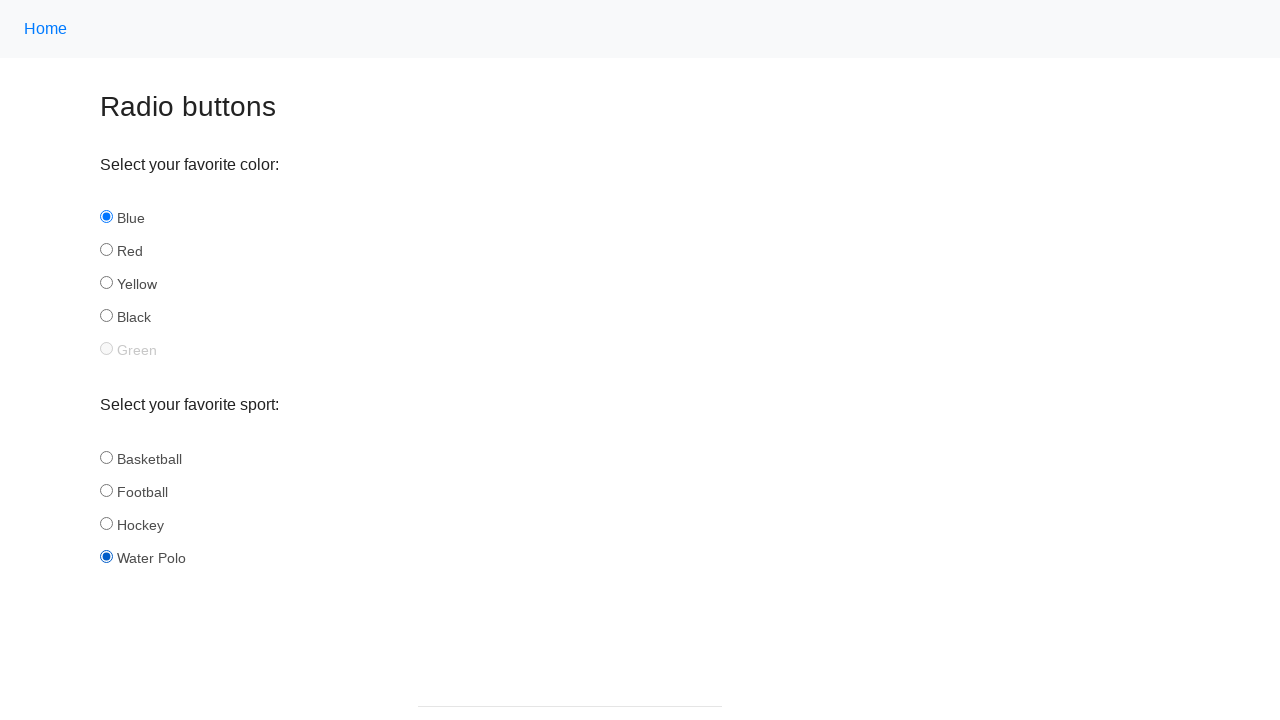

Waited 500ms for radio button selection to be visible
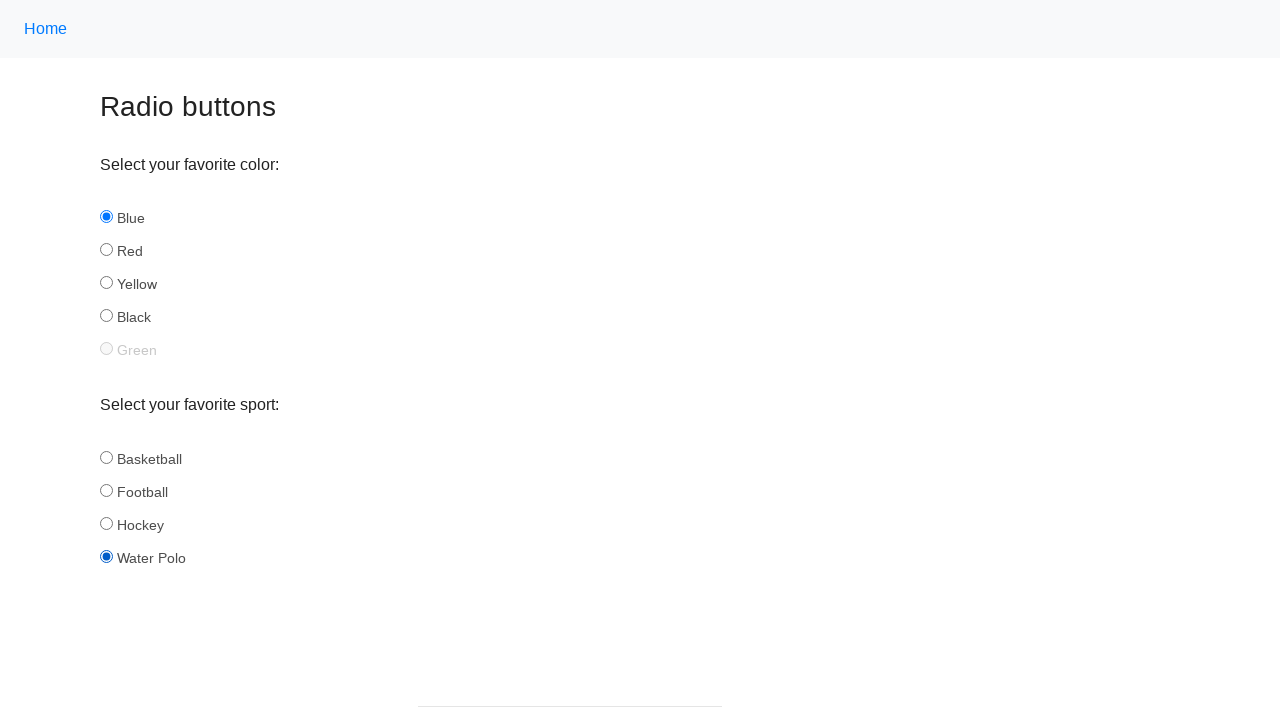

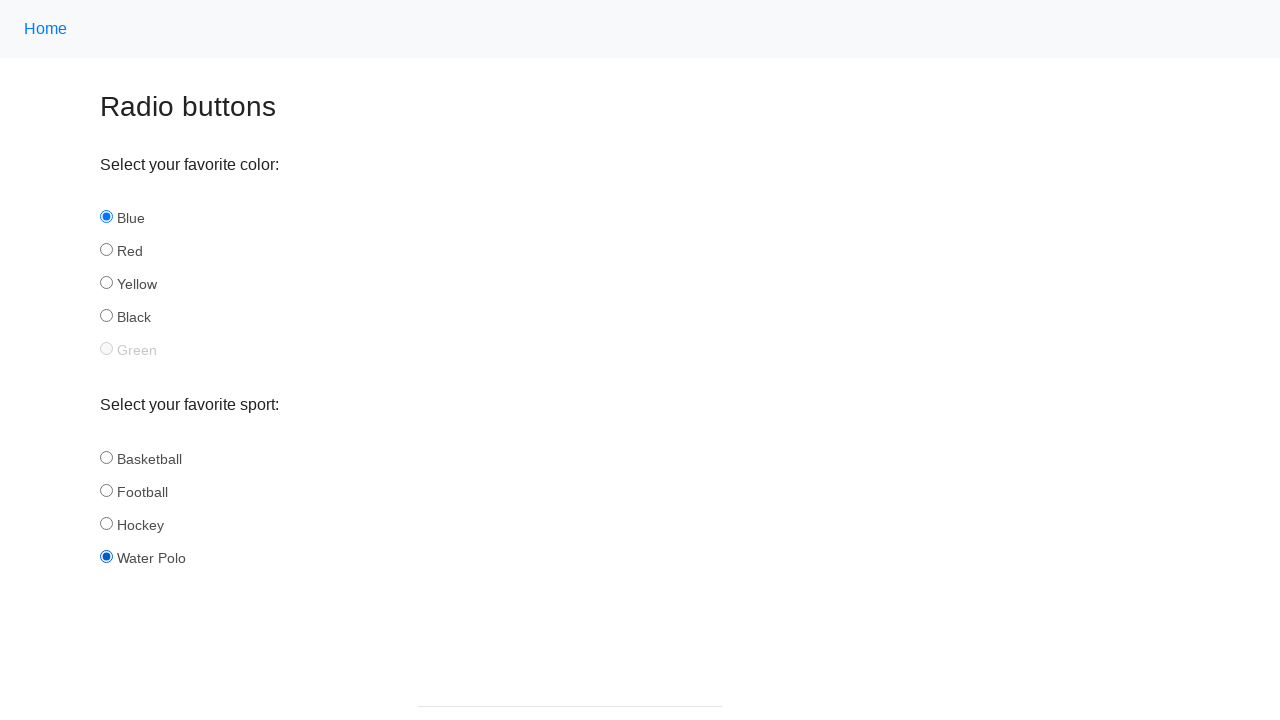